Tests interaction with a JavaScript prompt inside an iframe by clicking a button, entering text in the prompt, and verifying the result

Starting URL: https://www.w3schools.com/js/tryit.asp?filename=tryjs_prompt

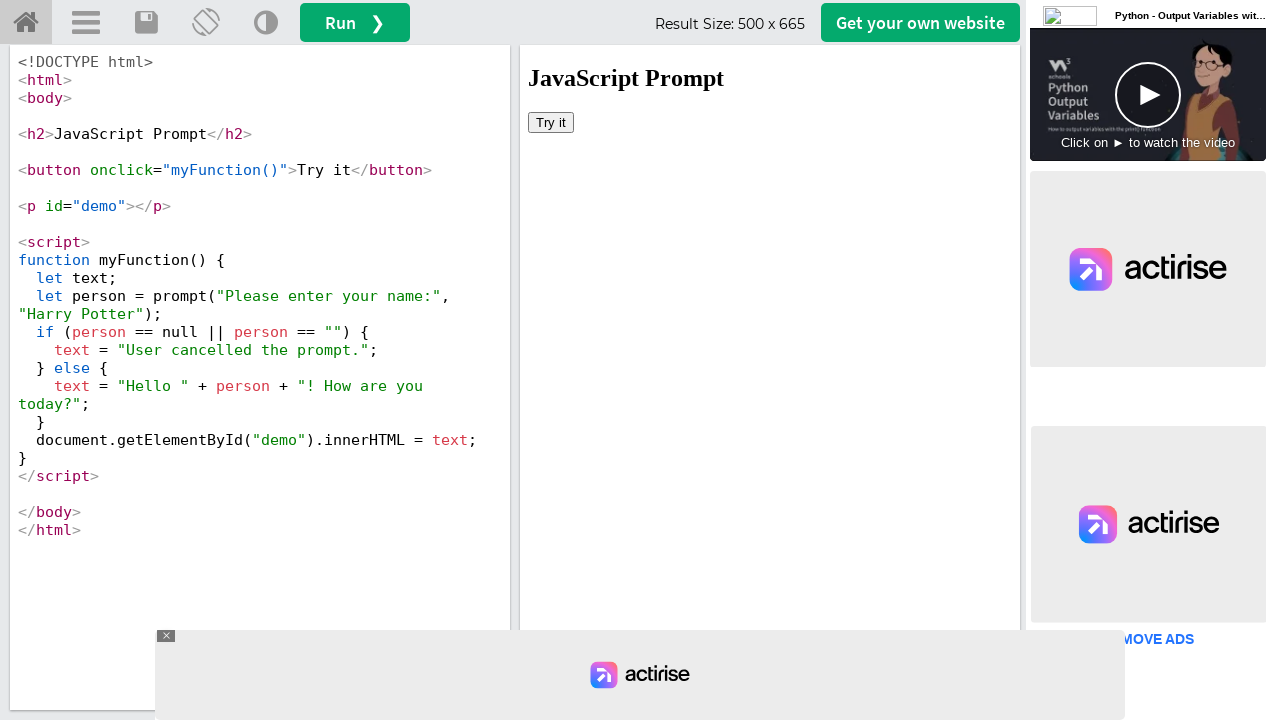

Located the iframe element with ID 'iframeResult'
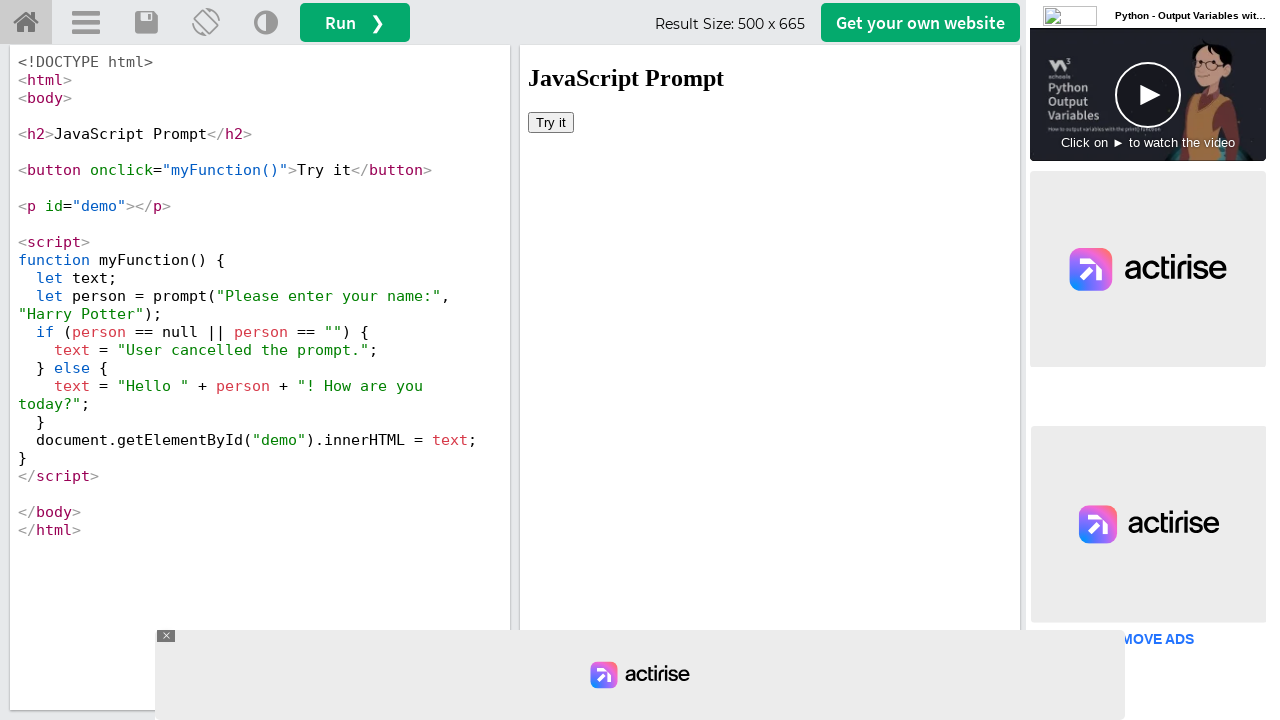

Set up dialog handler to accept prompt with text 'Ashwini Iyer'
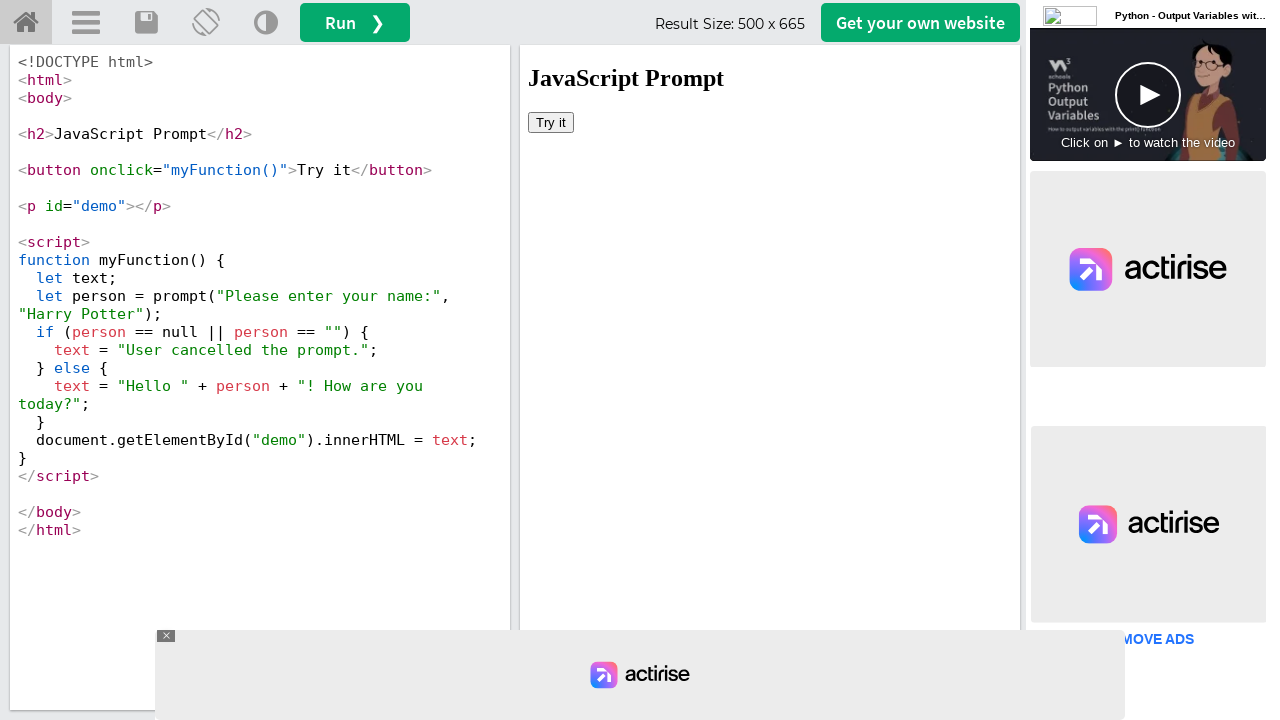

Clicked the 'Try it' button to trigger JavaScript prompt at (551, 122) on iframe#iframeResult >> internal:control=enter-frame >> button:text('Try it')
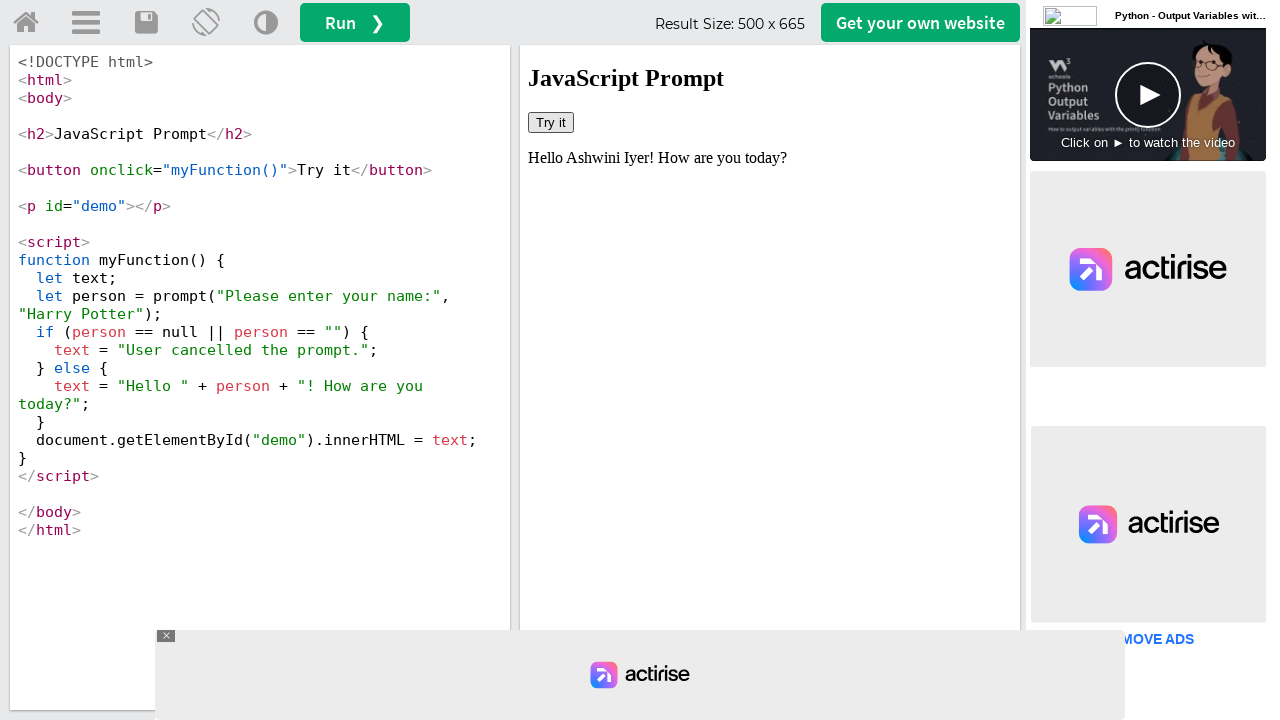

Retrieved result text from paragraph element in iframe
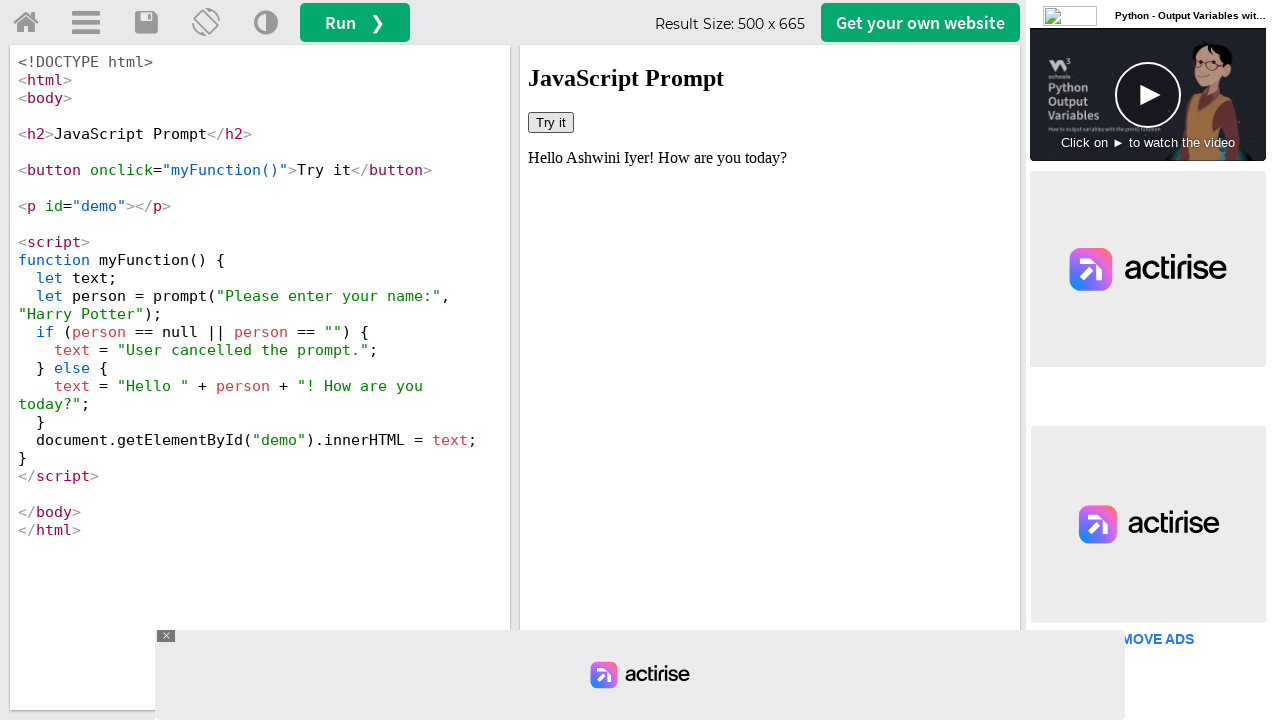

Verified that 'Ashwini Iyer' appears in the result text
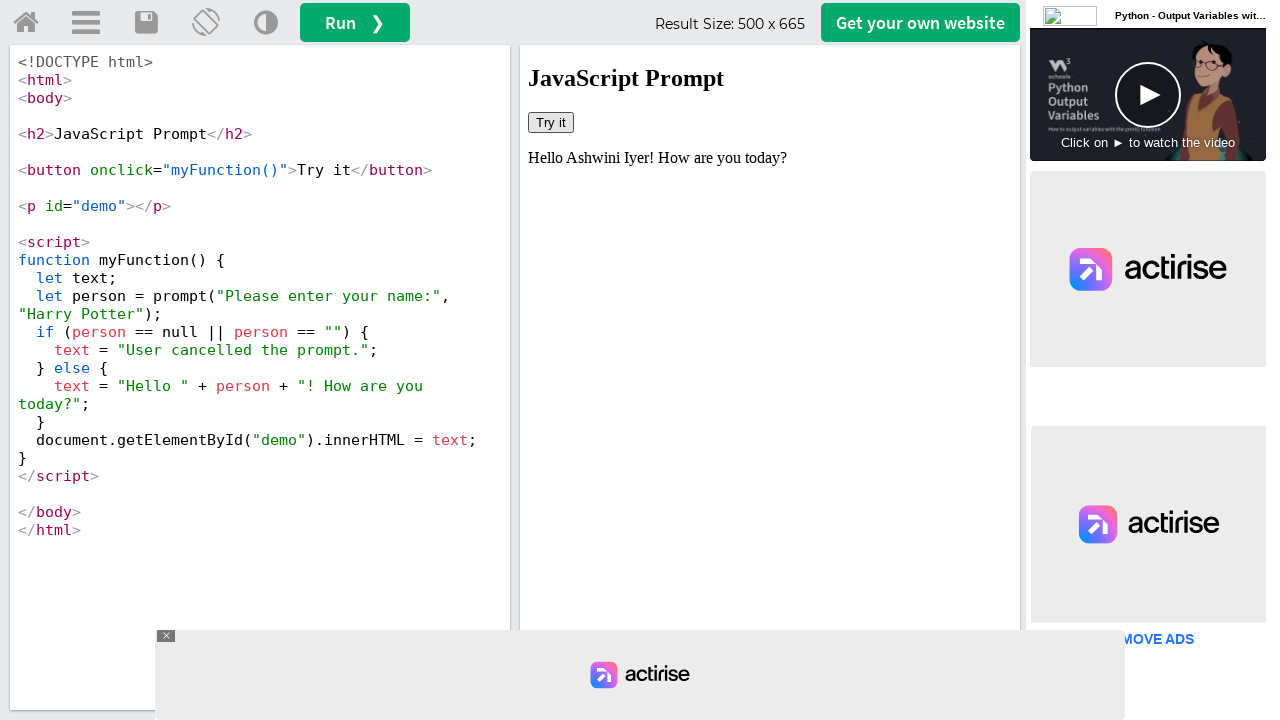

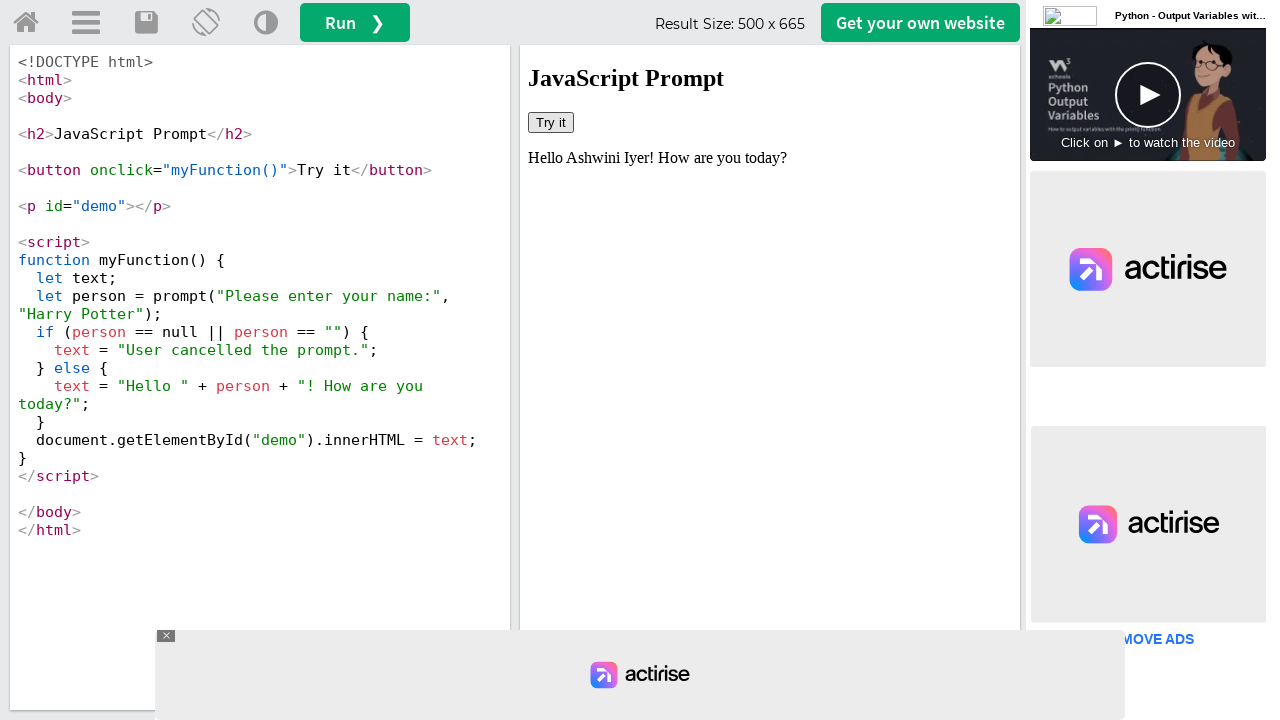